Tests if the calculator correctly adds two numbers (13 + 2 = 15) using build 1

Starting URL: https://testsheepnz.github.io/BasicCalculator

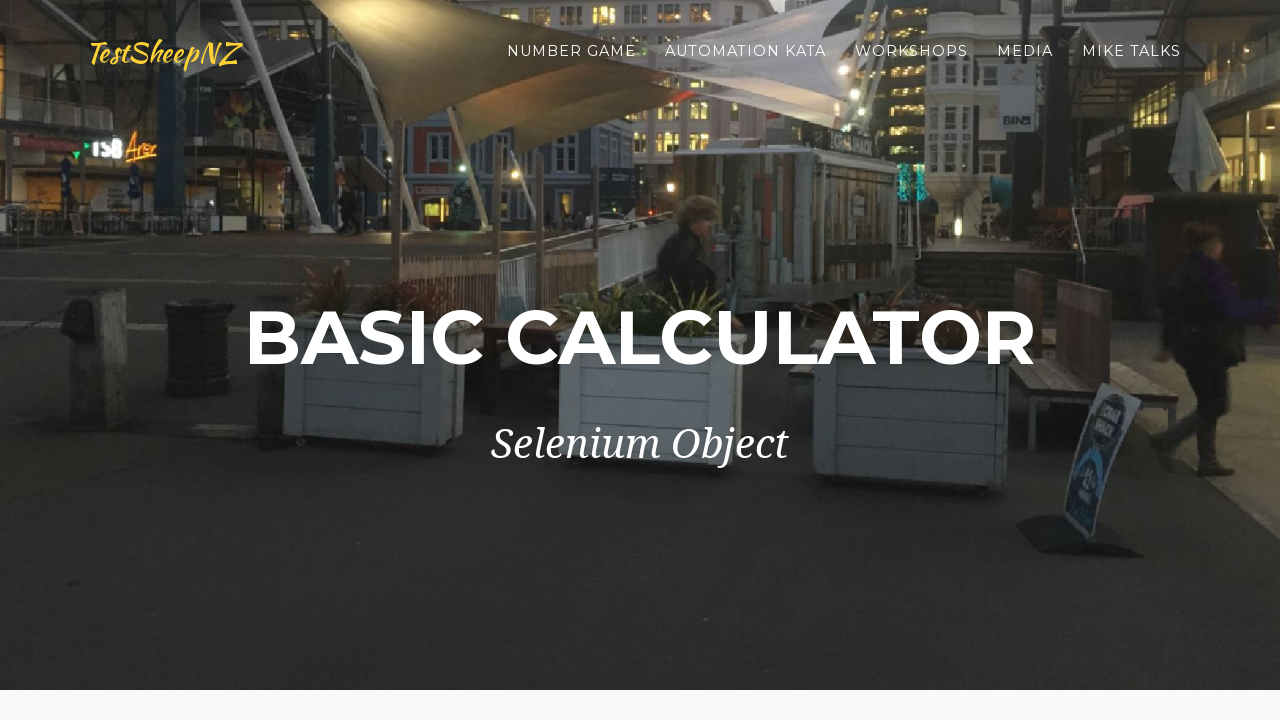

Selected build 1 from dropdown on #selectBuild
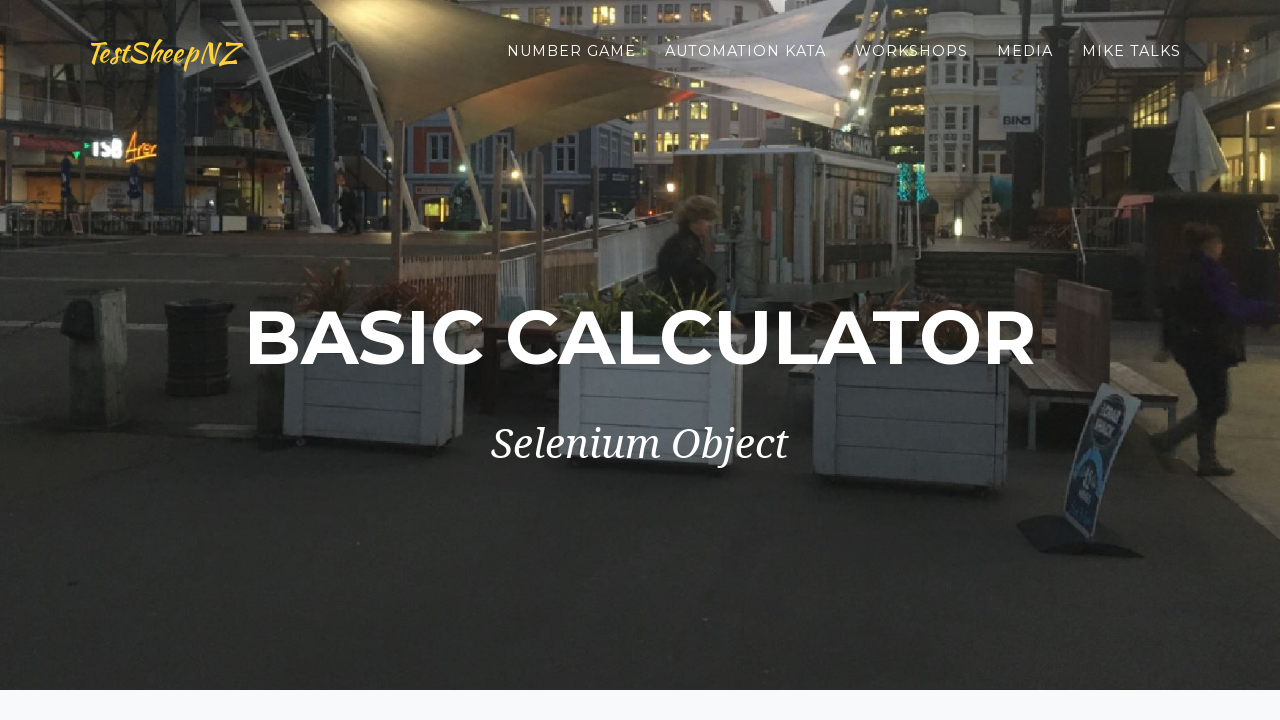

Entered first number: 13 on #number1Field
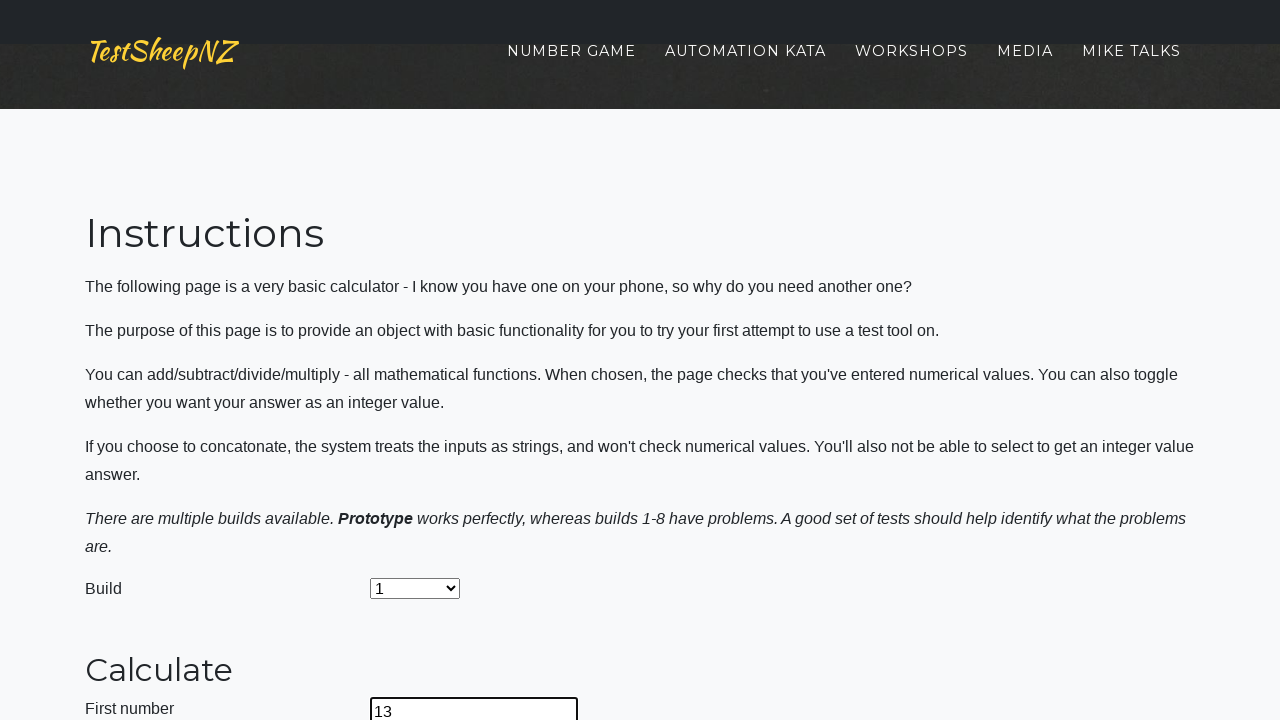

Entered second number: 2 on #number2Field
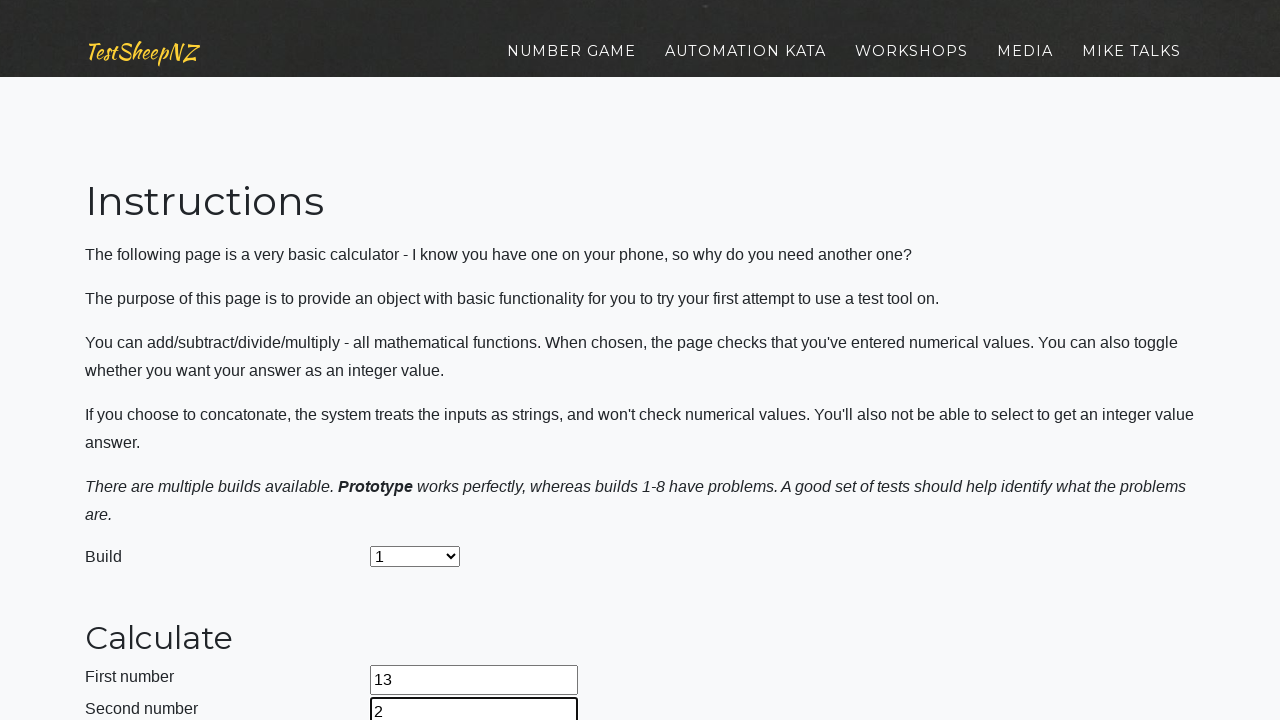

Selected addition operation on #selectOperationDropdown
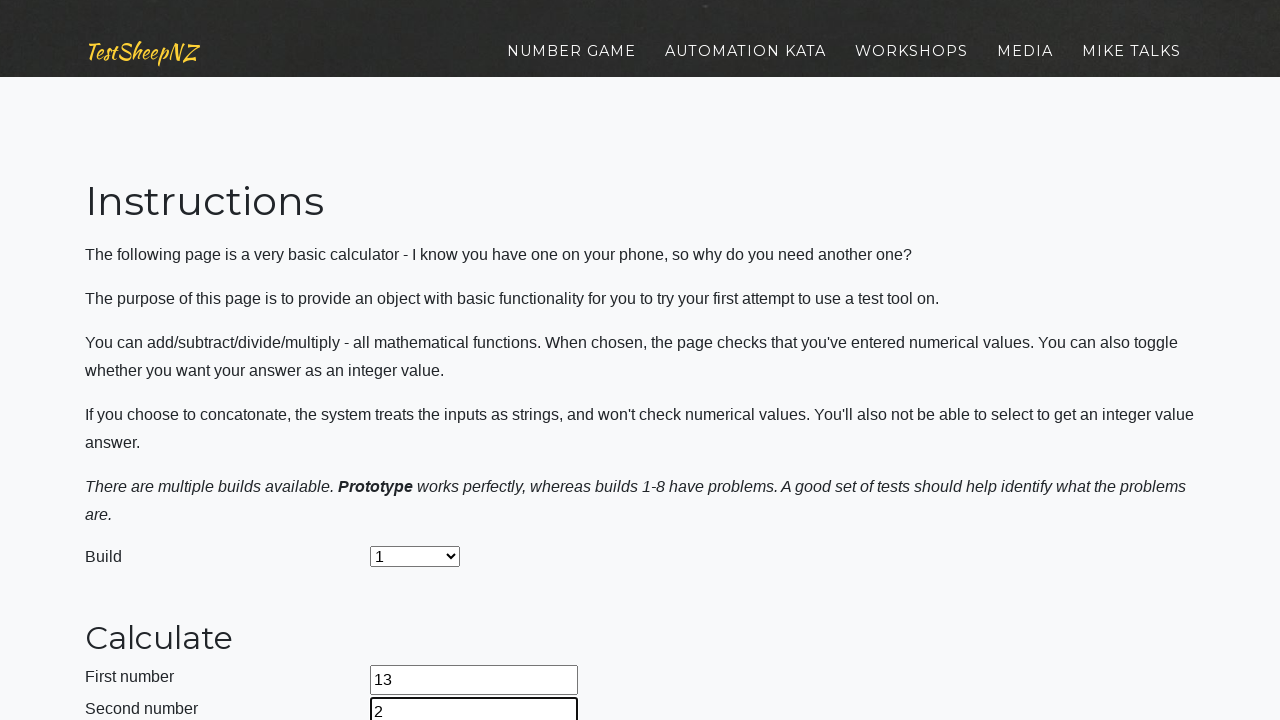

Clicked calculate button to perform 13 + 2 at (422, 361) on #calculateButton
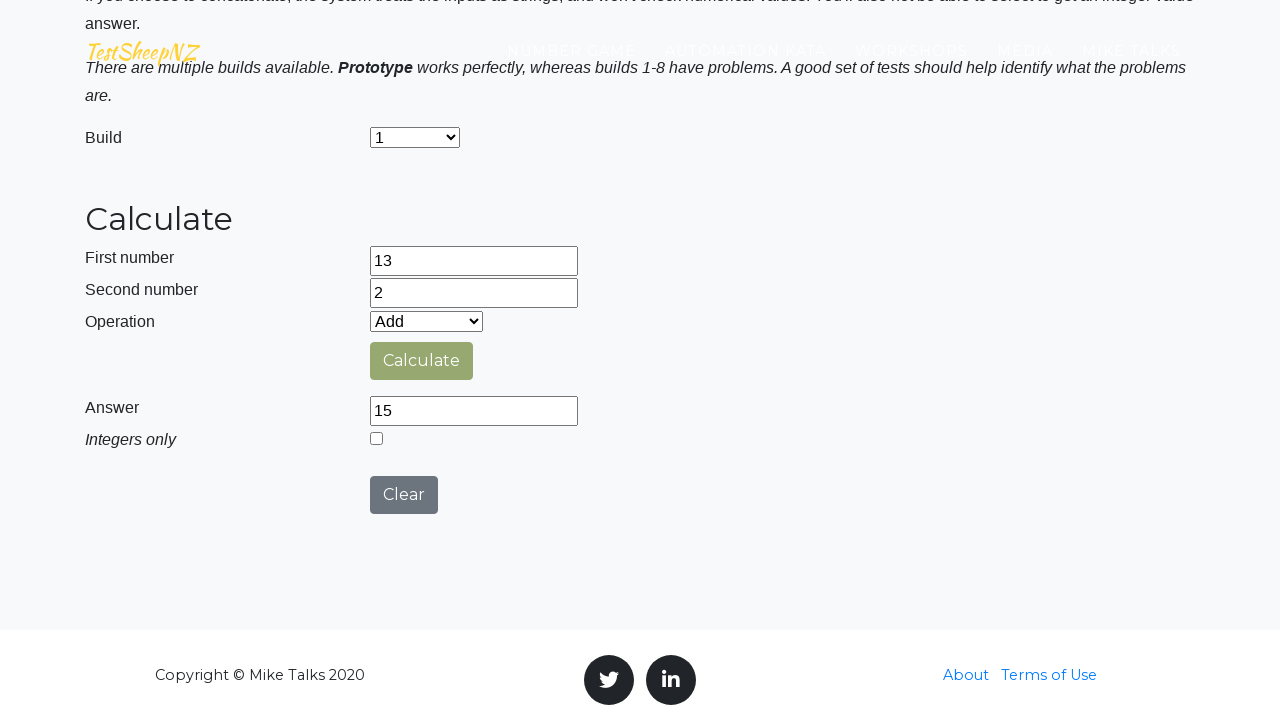

Result field appeared with answer
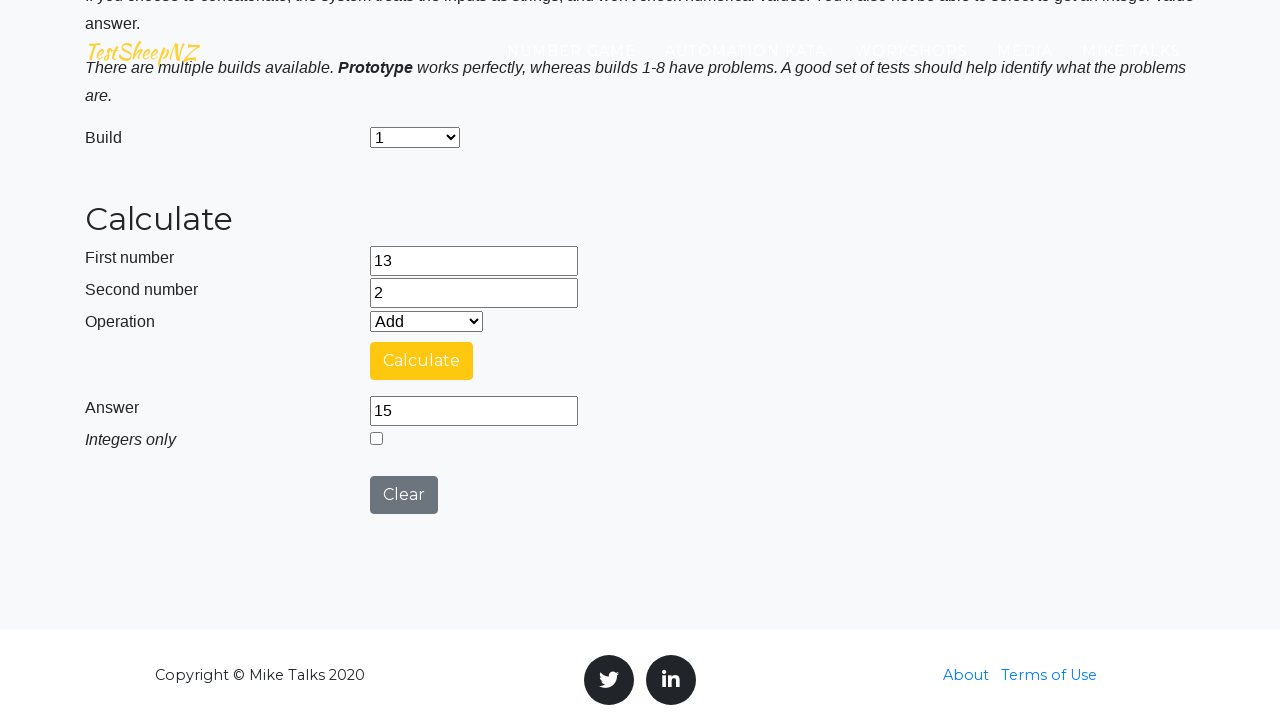

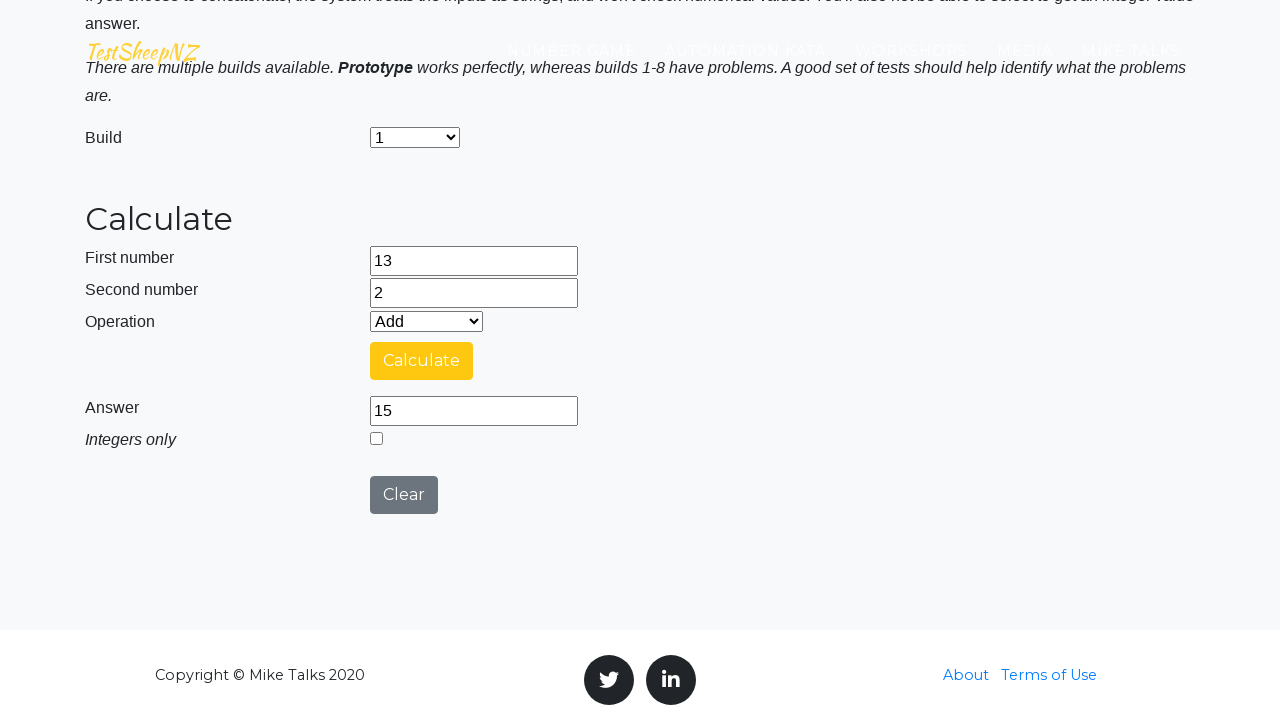